Tests table sorting functionality by clicking the sort header and verifying the data is sorted correctly

Starting URL: https://the-internet.herokuapp.com/tables

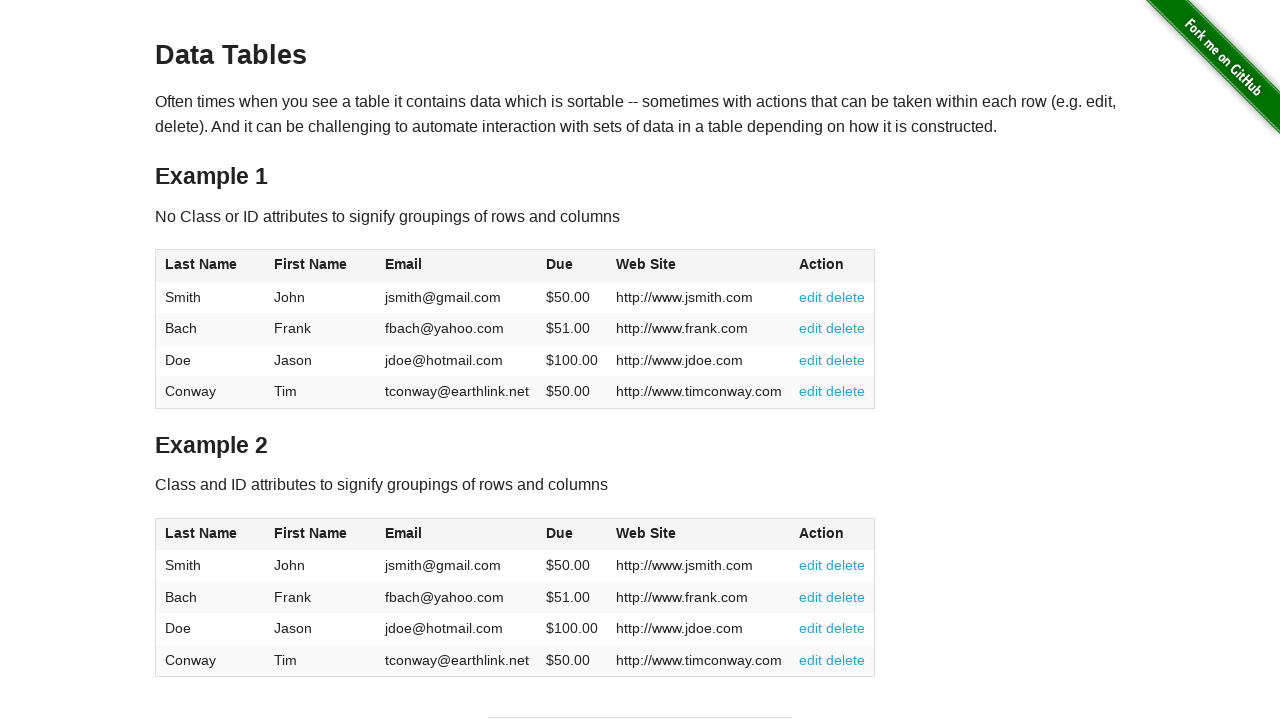

Located table rows in the Last Name column
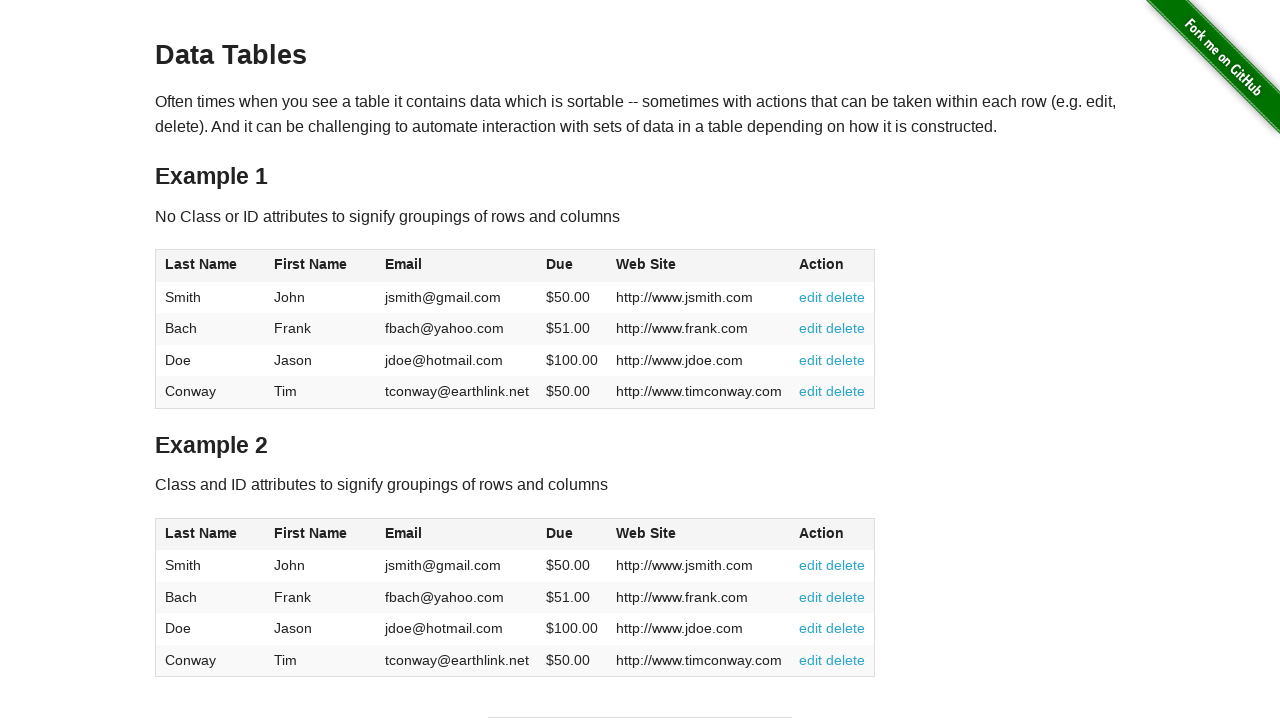

Extracted initial last names from table (4 rows)
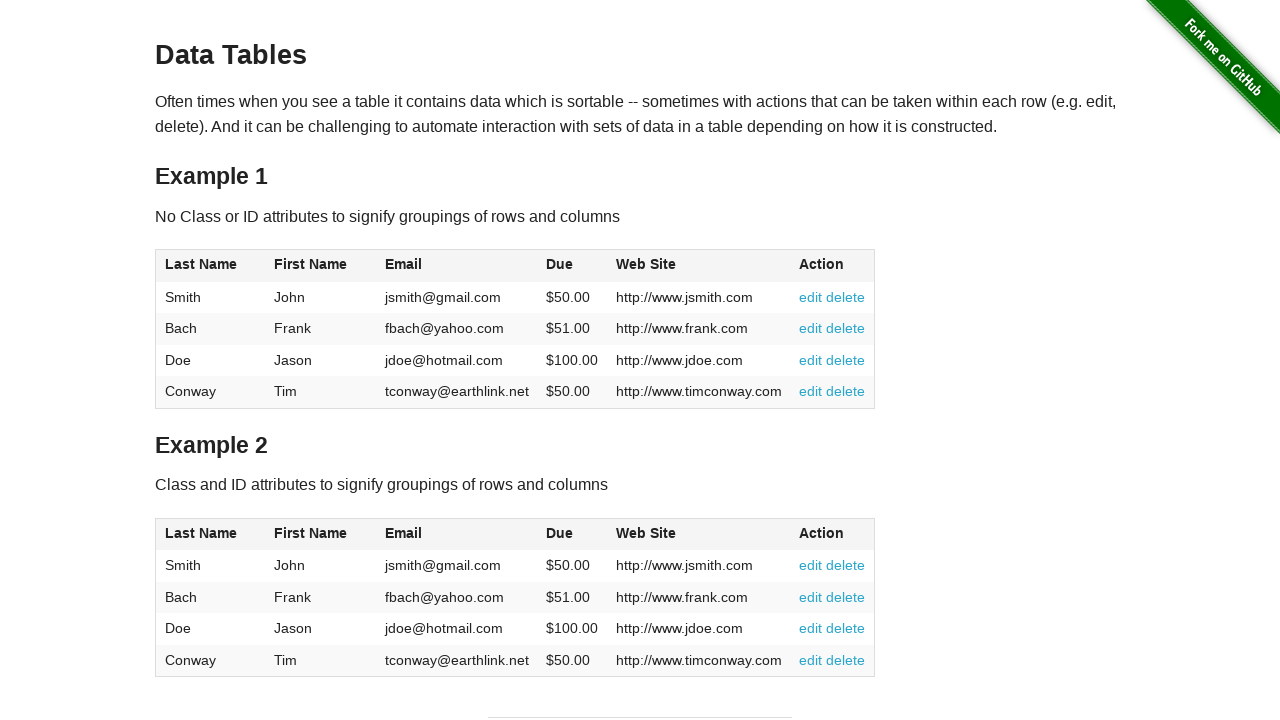

Clicked the Last Name column sort header at (201, 264) on xpath=//table[@id='table1']/thead/tr/th[1]/span
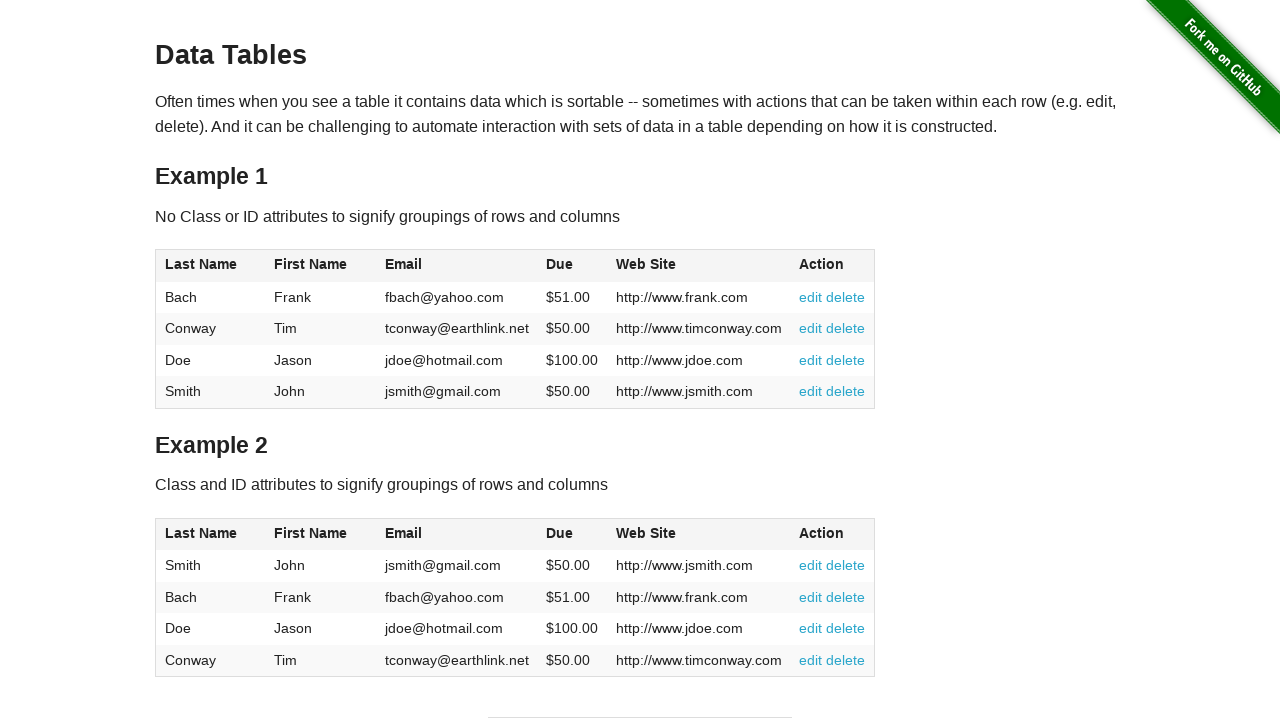

Located sorted table rows in the Last Name column
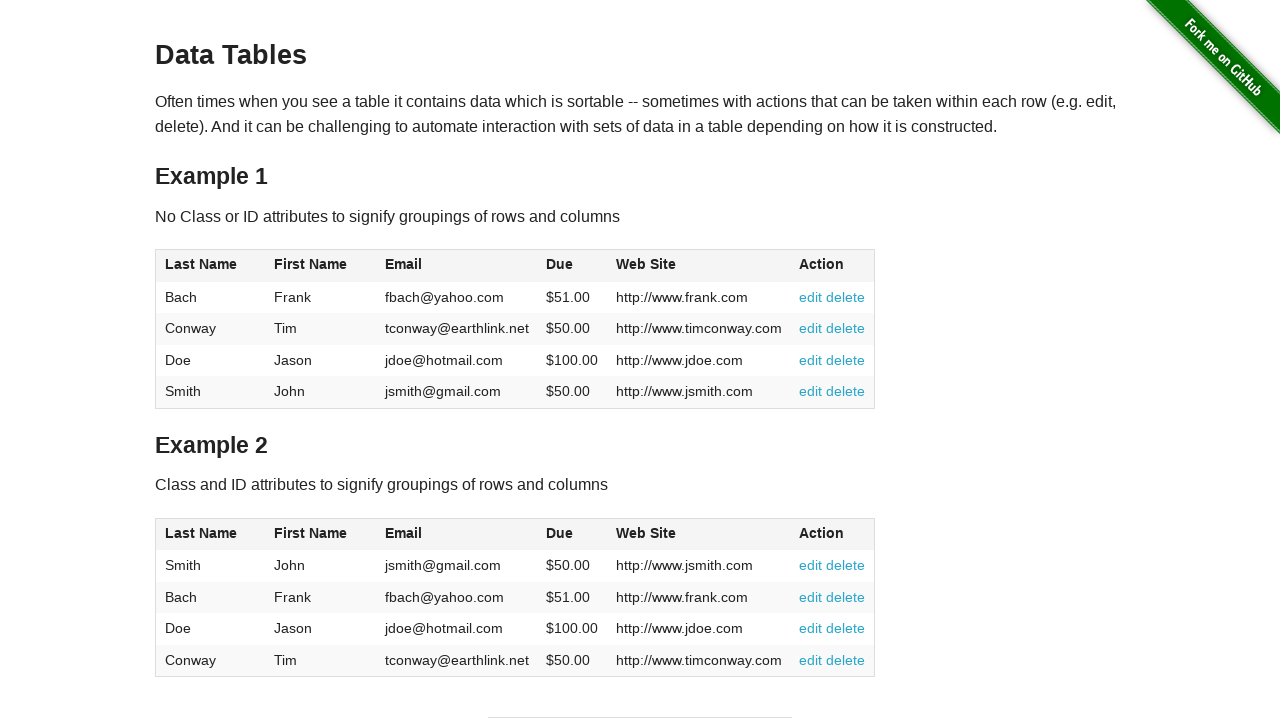

Extracted sorted last names from table (4 rows)
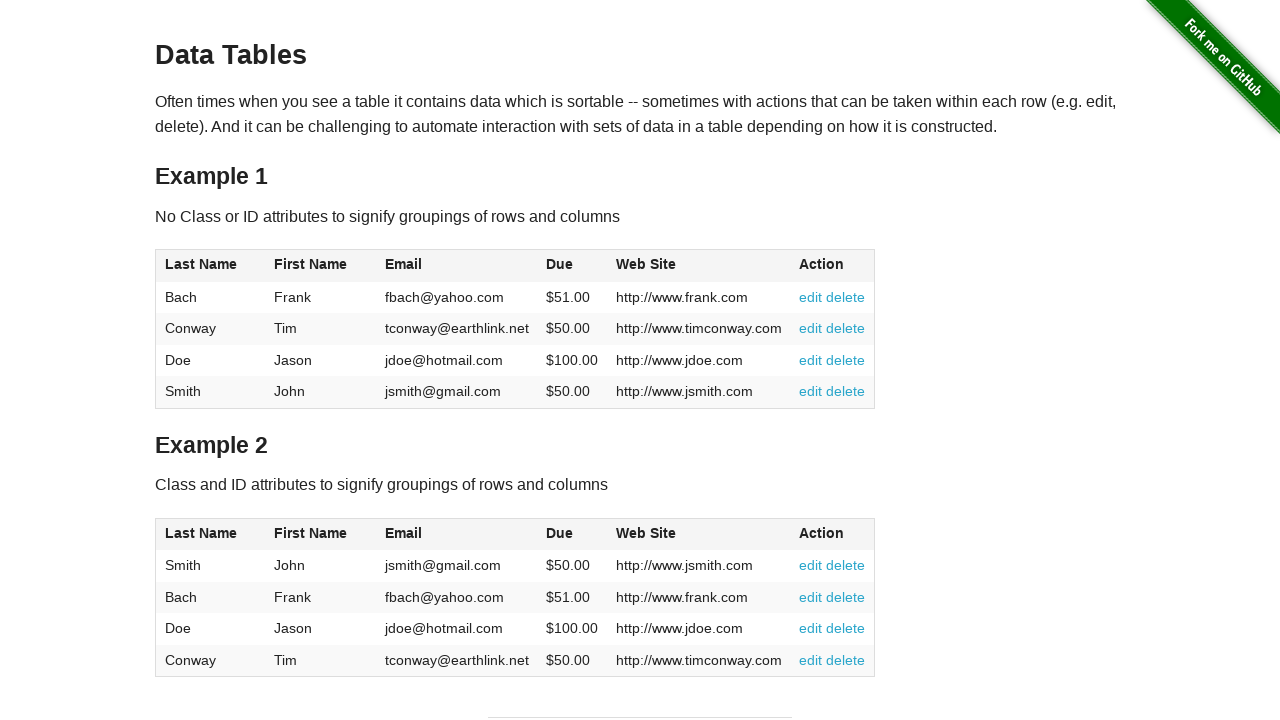

Verified table sorting: data matches expected sorted order
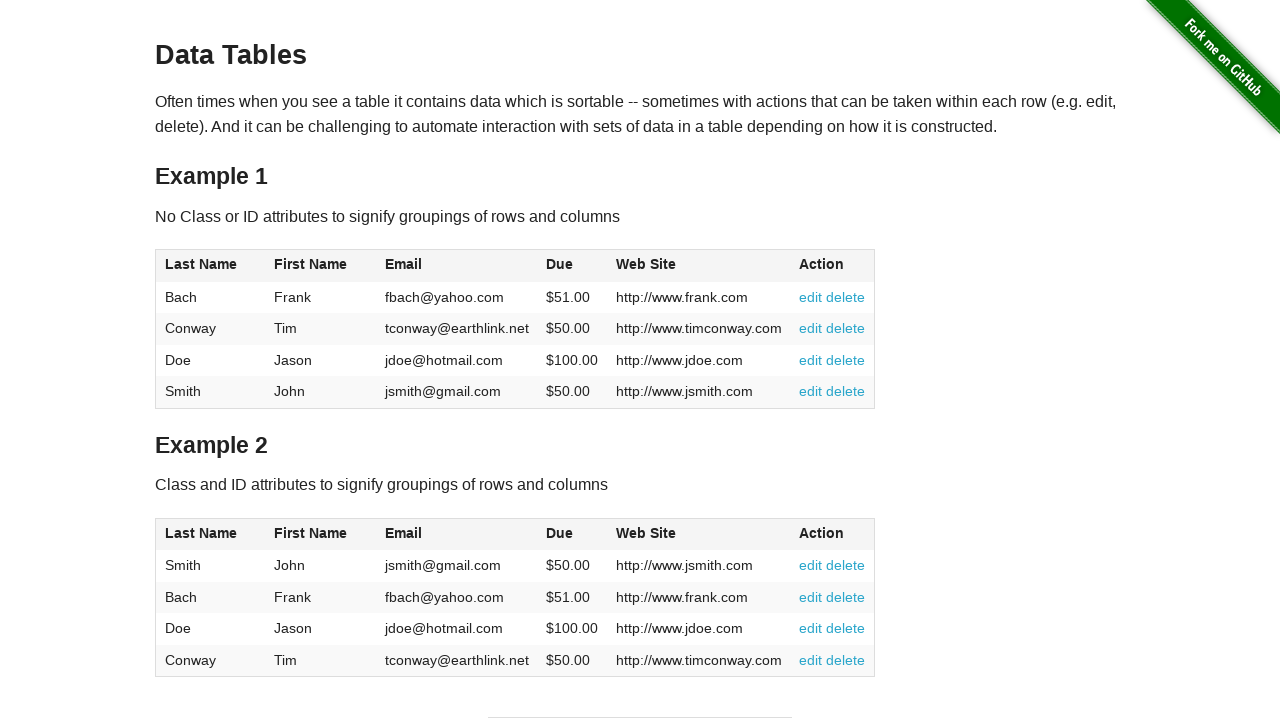

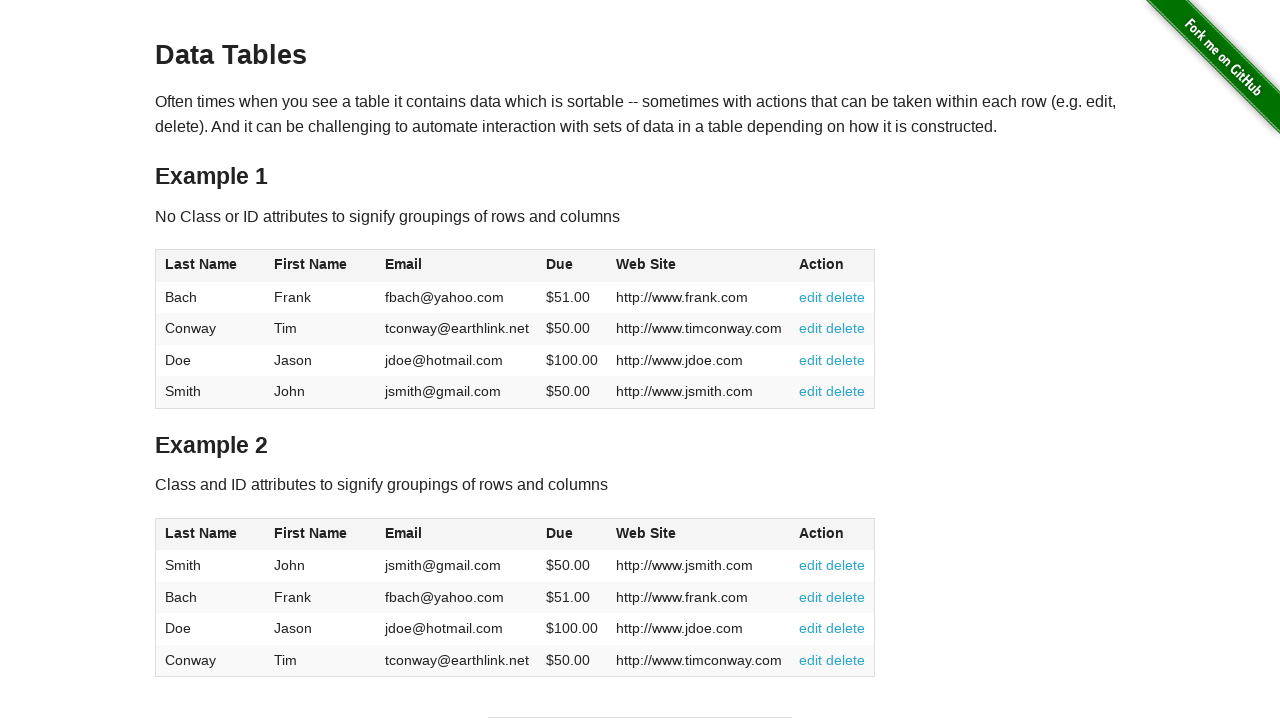